Tests the add-to-cart functionality on a bookstore website by navigating through categories (Libra > Më të shiturit), selecting a book, adding it to cart, and proceeding to checkout.

Starting URL: https://bukinist.al/sq/

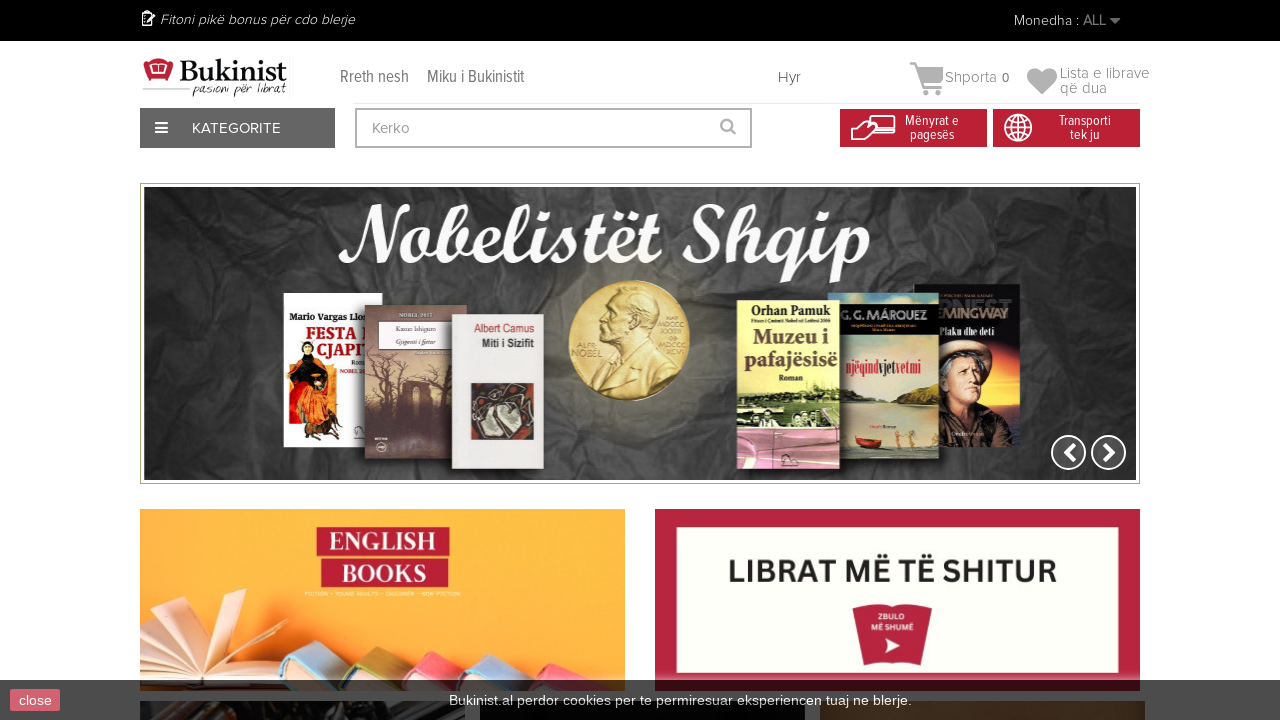

Categories button selector found
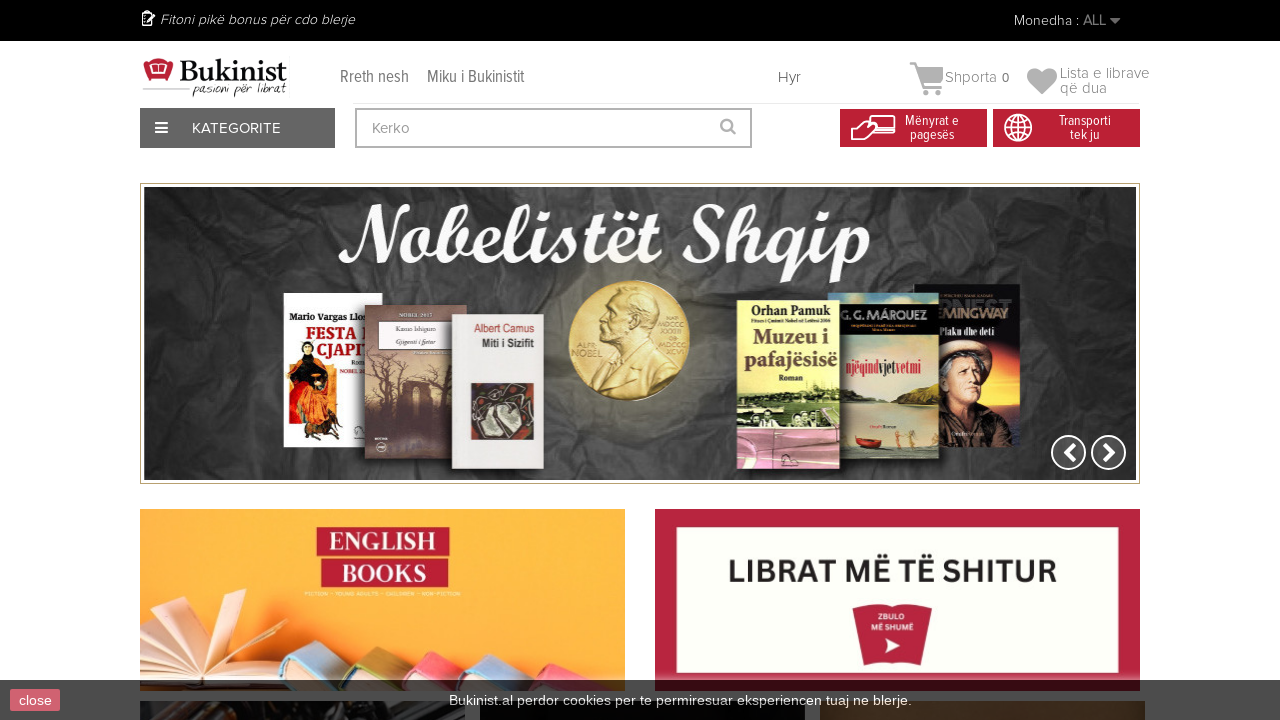

Clicked on categories button at (238, 128) on .btn-kategori
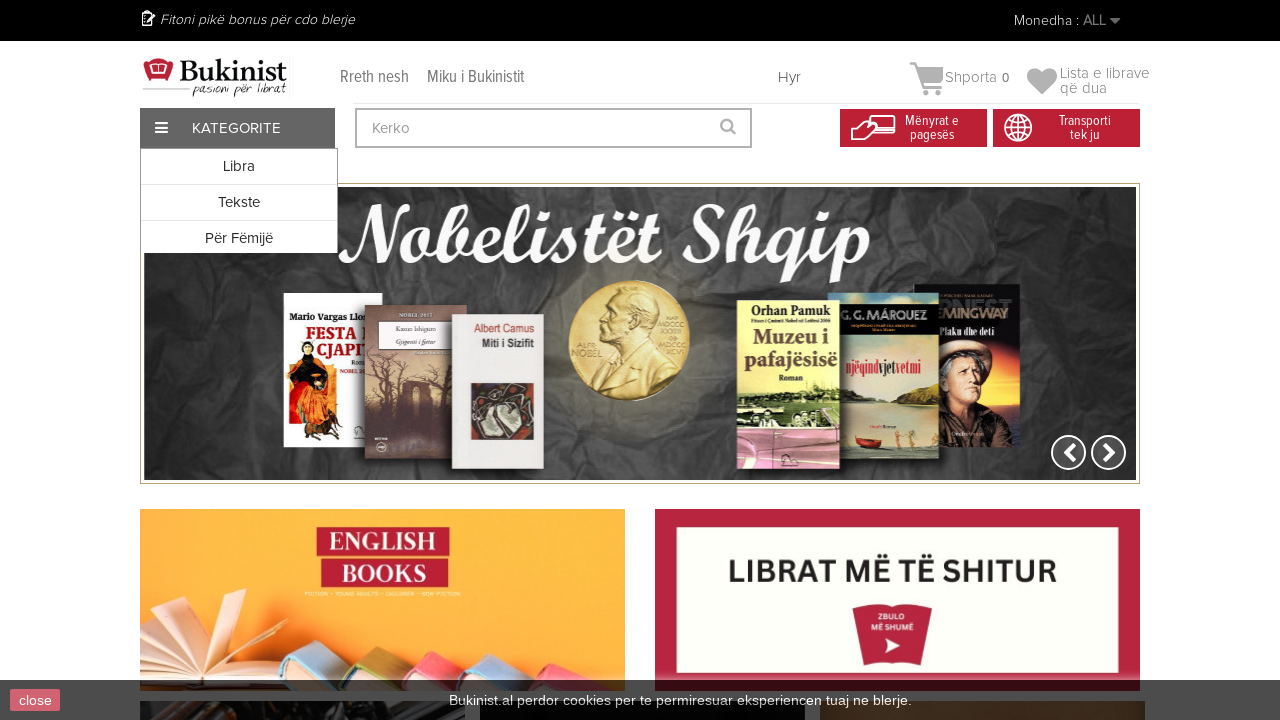

Clicked on Libra (Books) category at (239, 166) on xpath=//*[@id='custom-menu-ar']/ul/li[1]/a
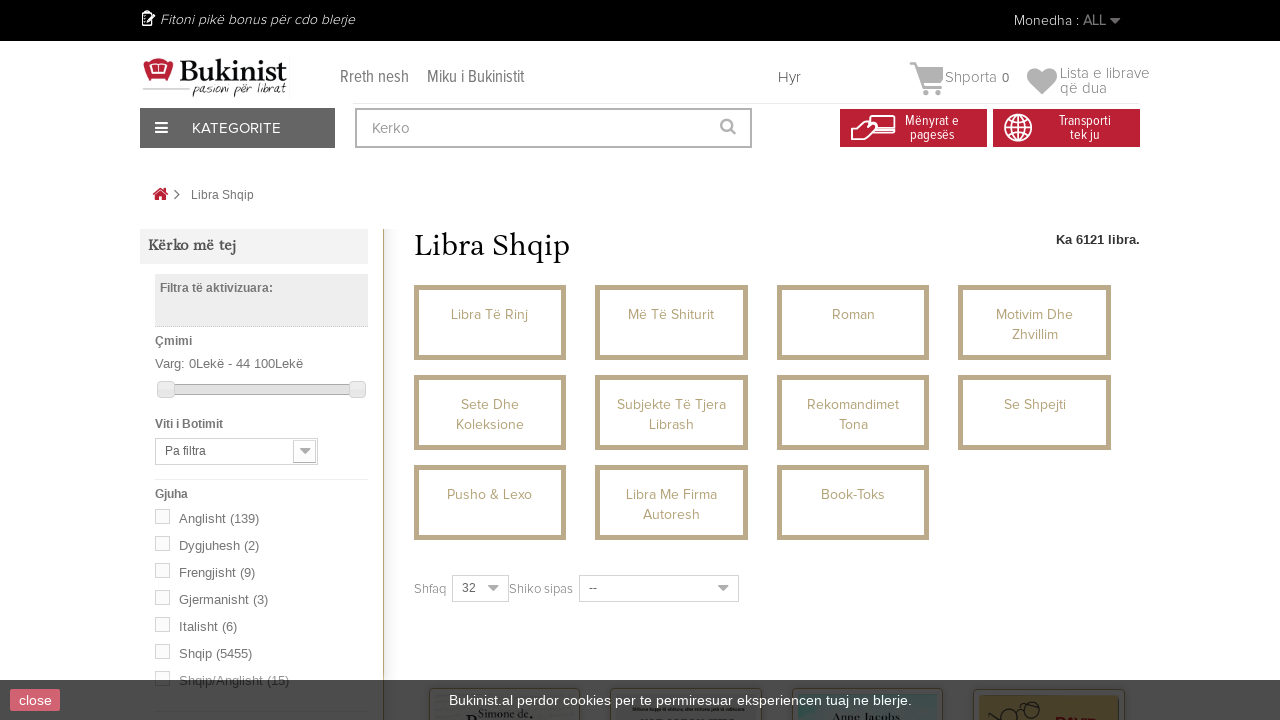

Clicked on Më të shiturit (Bestsellers) subcategory at (671, 315) on xpath=//*[@id='subcategories']/ul/li[2]/h5/a
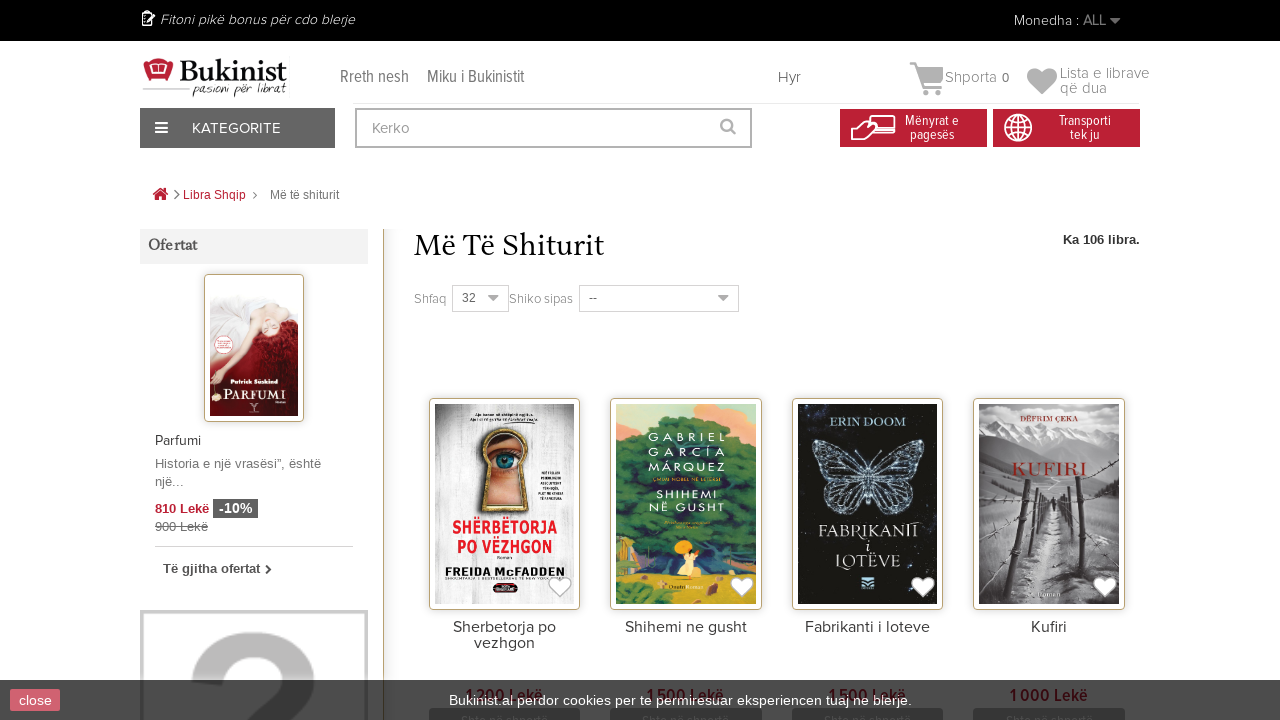

Book selector loaded in bestsellers category
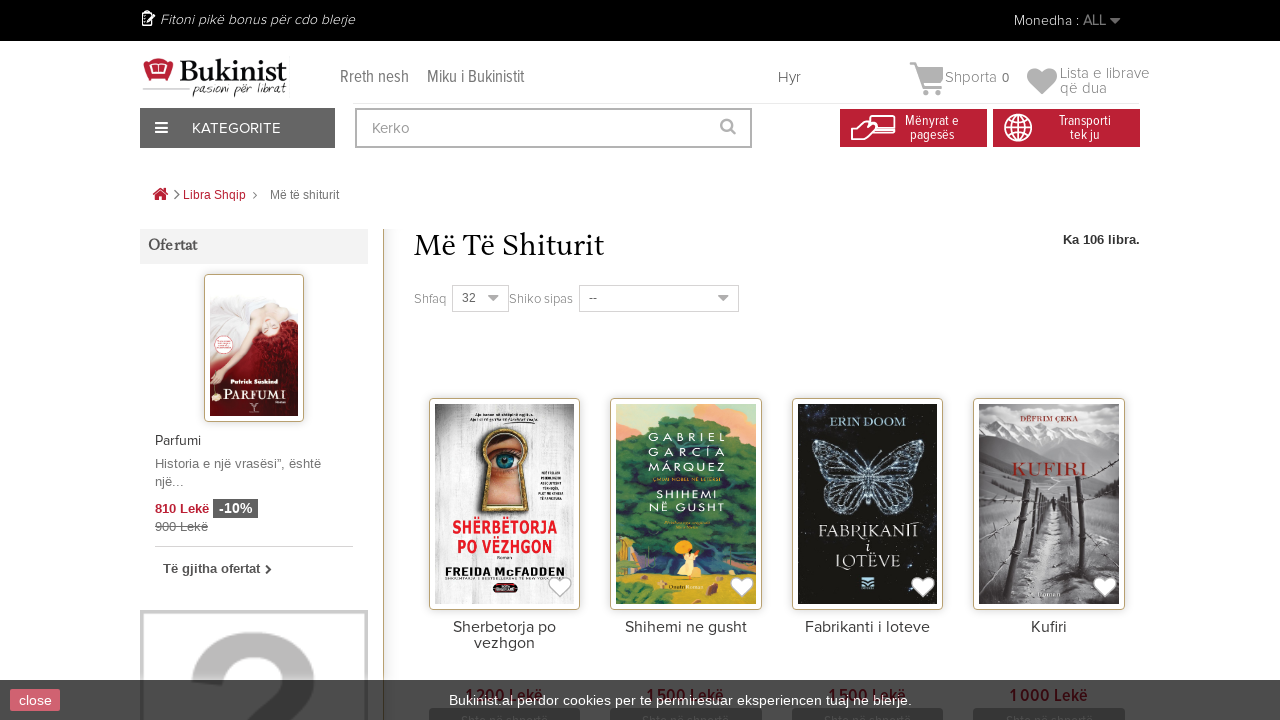

Clicked on book 'Baba I Pasur Baba I Varfër' at (504, 504) on xpath=//*[@id='main-category']/ul/li[1]/div/div[1]/div/a[1]/img
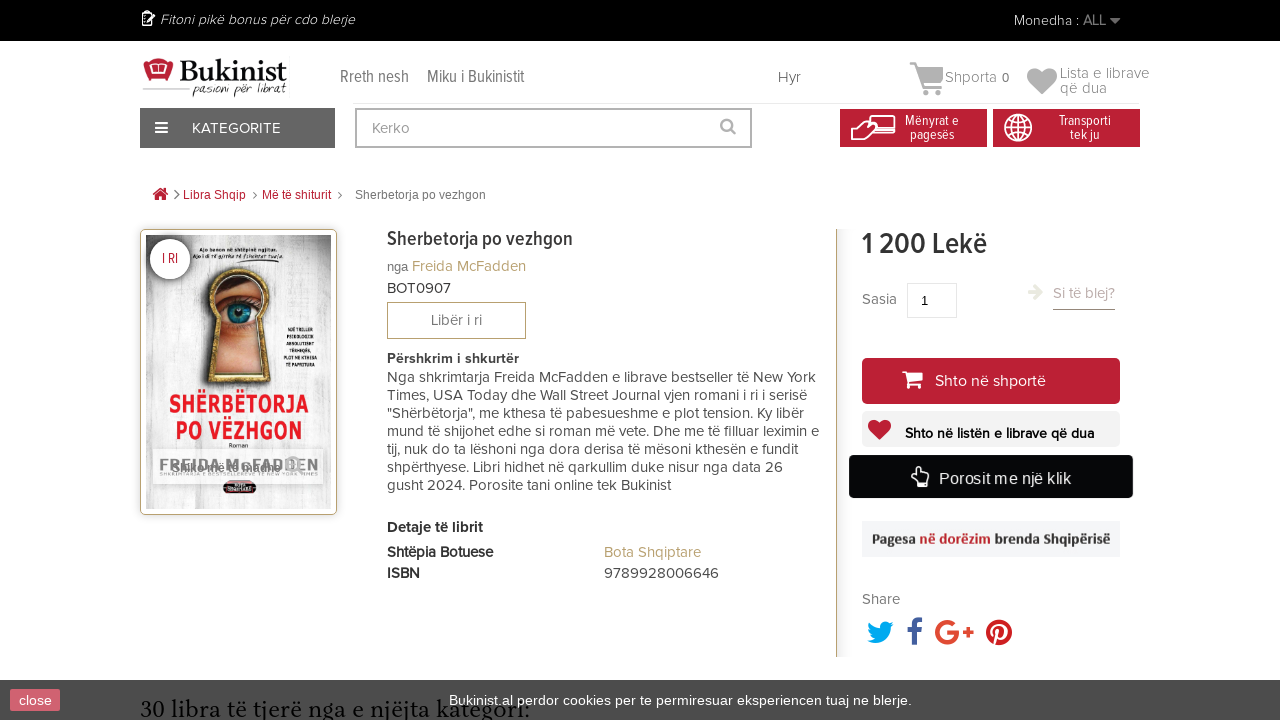

Clicked Add to Cart button at (991, 381) on xpath=//*[@id='add_to_cart']/button
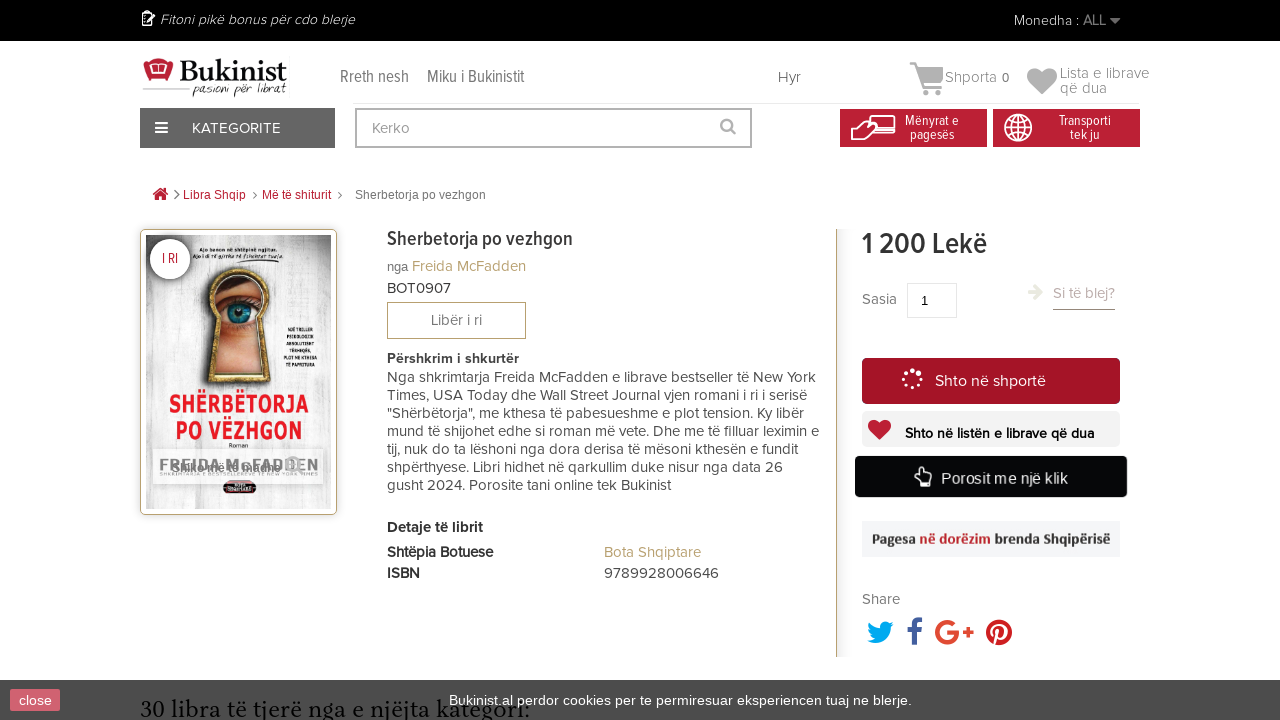

Cart notification layer displayed
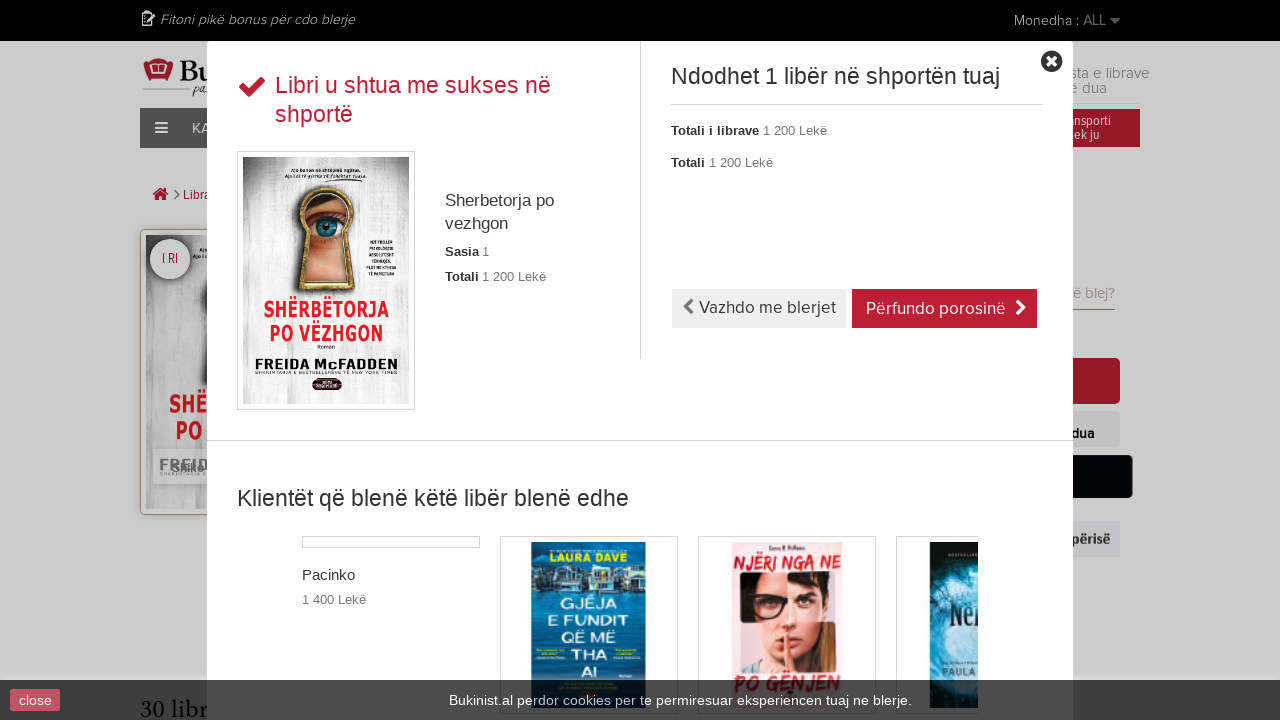

Clicked to proceed to checkout from cart layer at (944, 308) on xpath=//*[@id='layer_cart']/div[1]/div[2]/div[4]/a
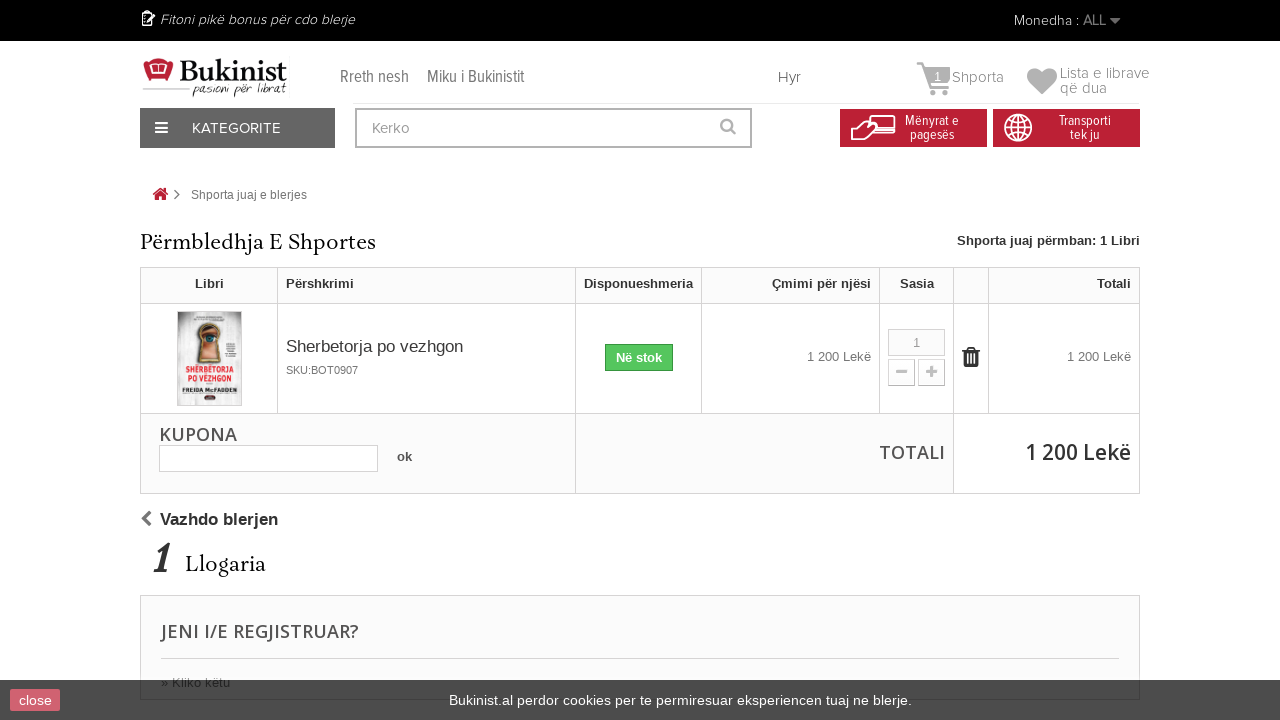

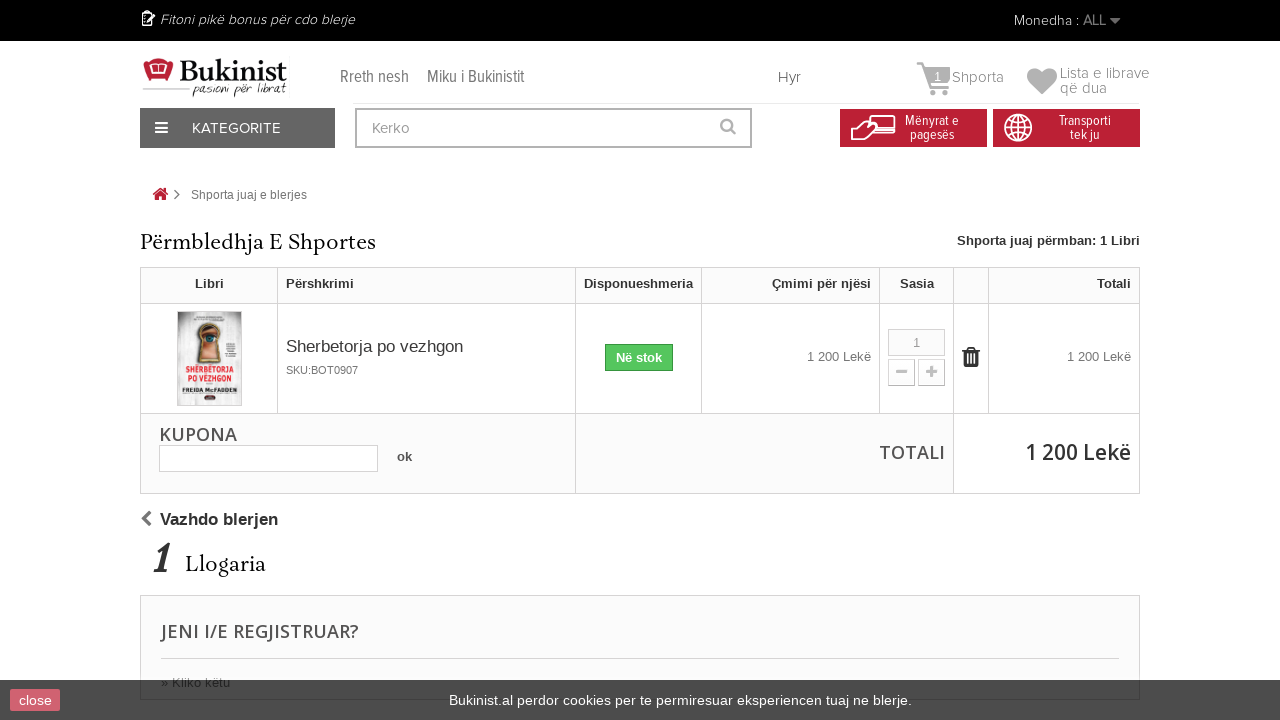